Navigates to Rediff homepage and clicks on the Create Account link

Starting URL: https://rediff.com

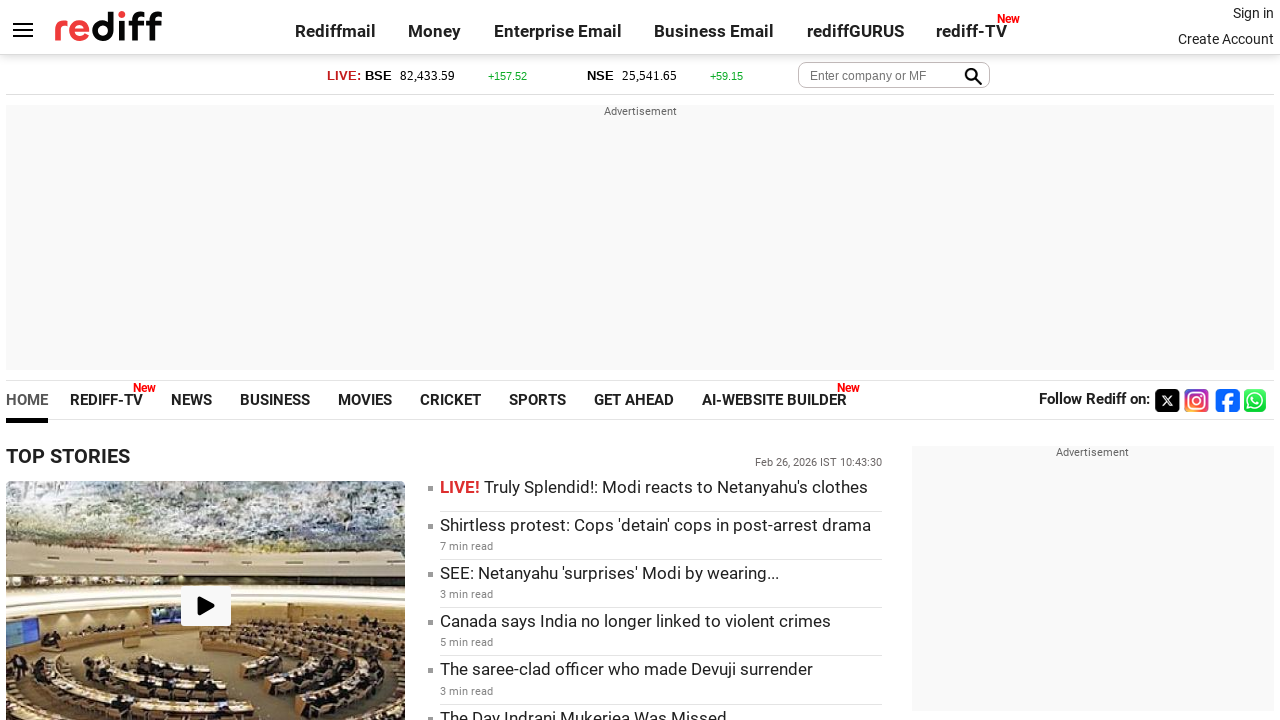

Navigated to Rediff homepage
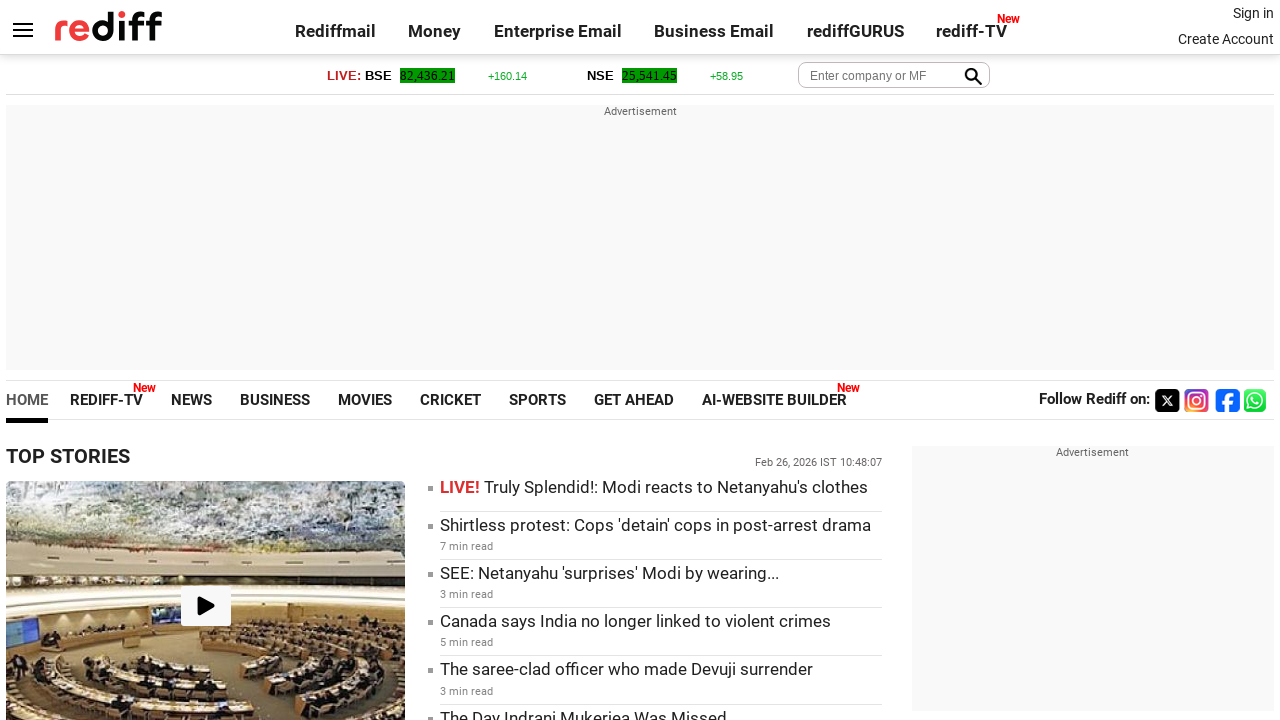

Clicked on the Create Account link at (1226, 39) on a:has-text('Create Account')
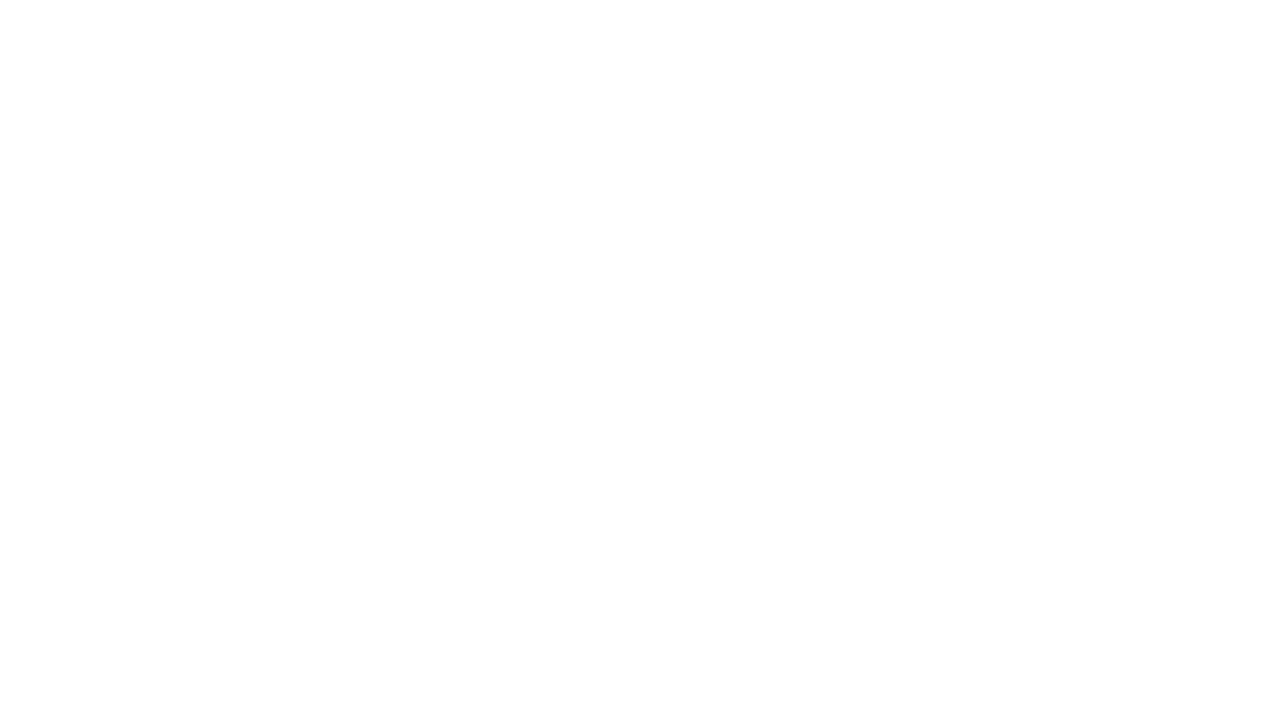

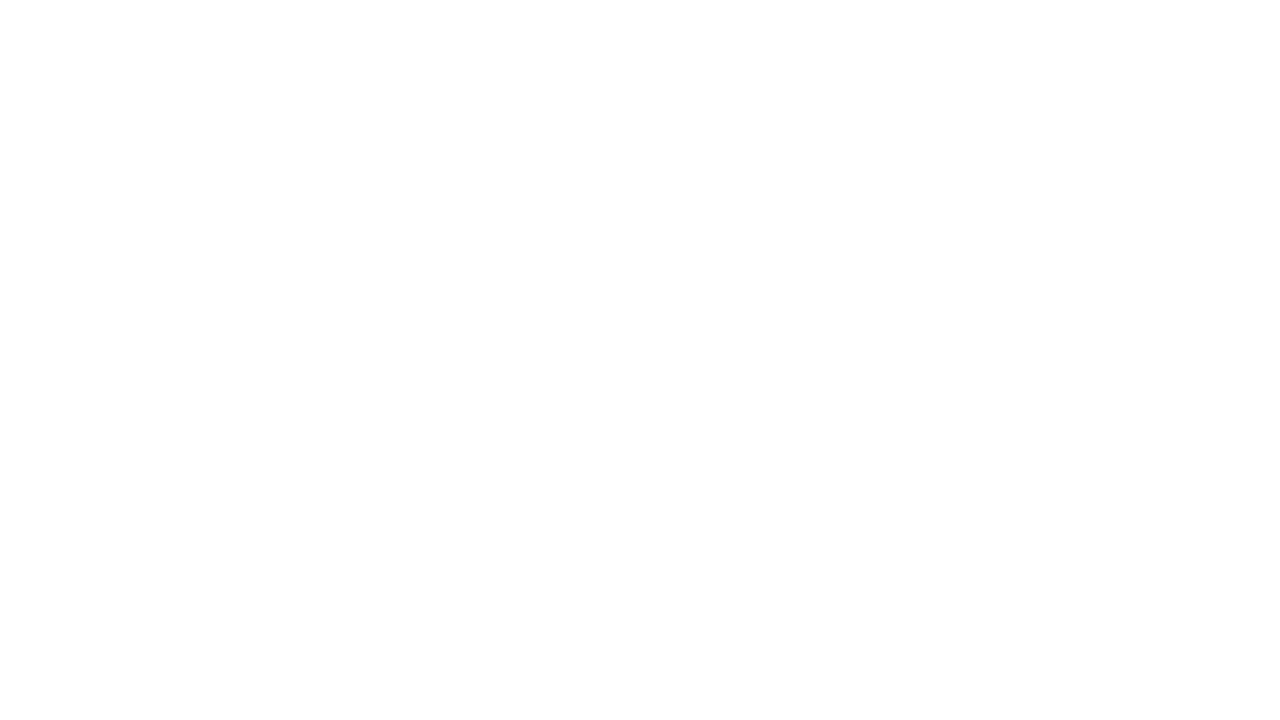